Tests the navigation menu by hovering over each top-level menu item in the navbar to verify hover interactions work correctly.

Starting URL: https://naveenautomationlabs.com/opencart/index.php?route=common/home

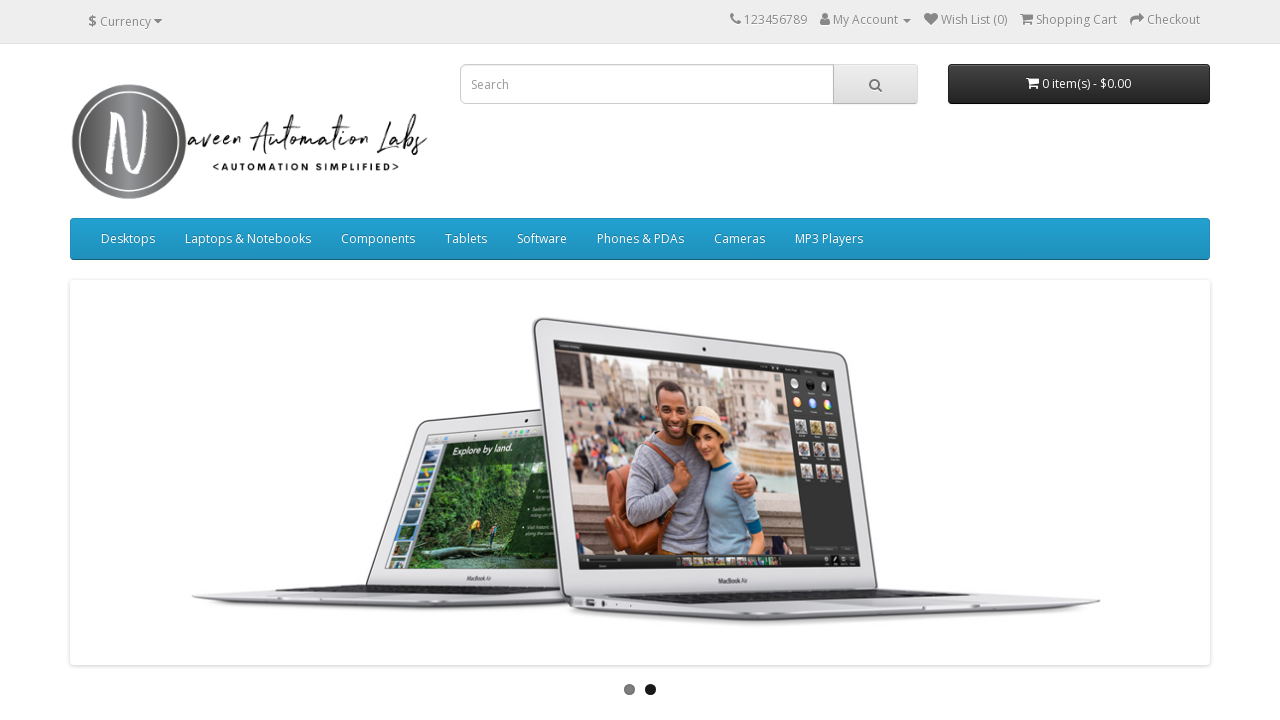

Navigation menu loaded and selector found
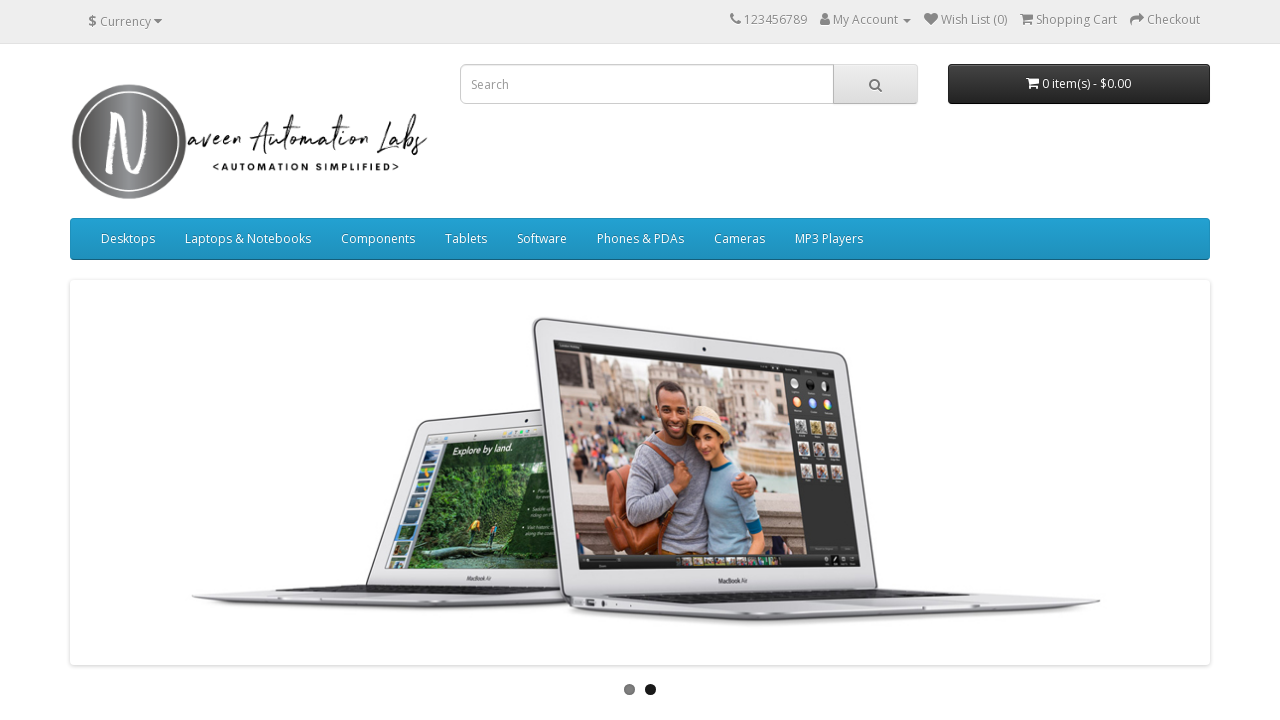

Located all top-level navigation menu items
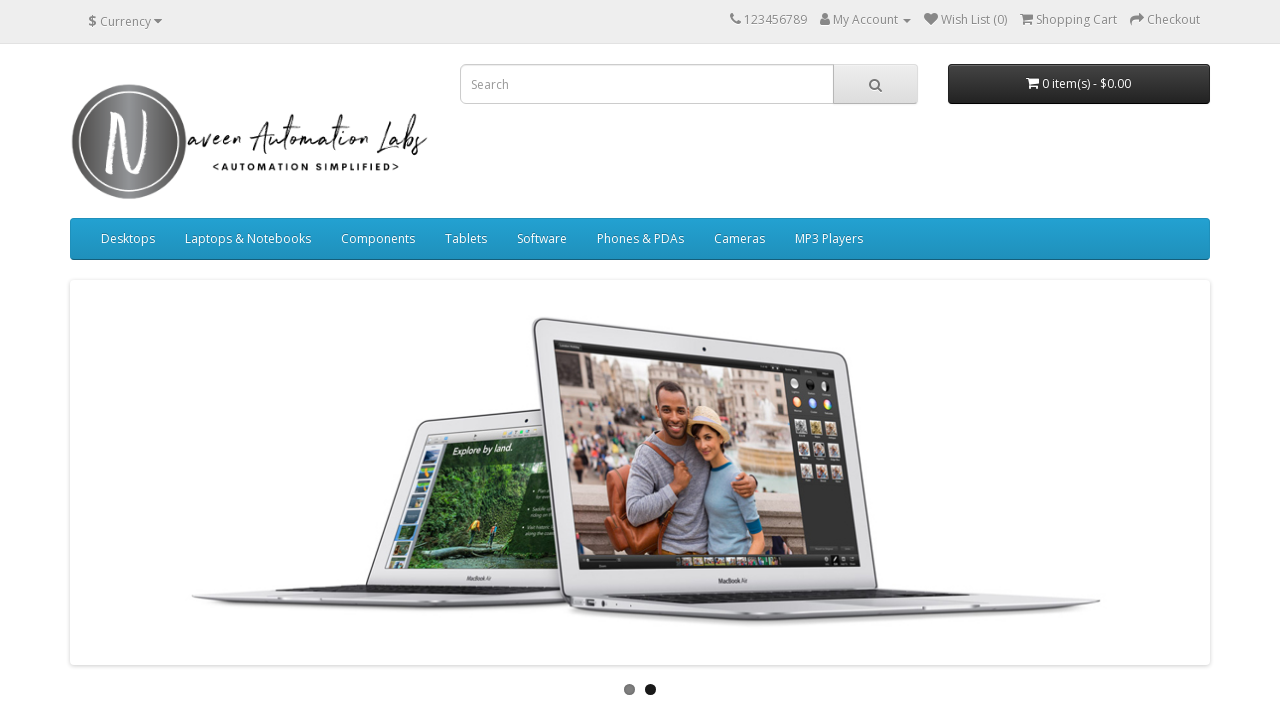

Hovered over navigation menu item 1 at (128, 239) on ul.nav.navbar-nav > li >> nth=0
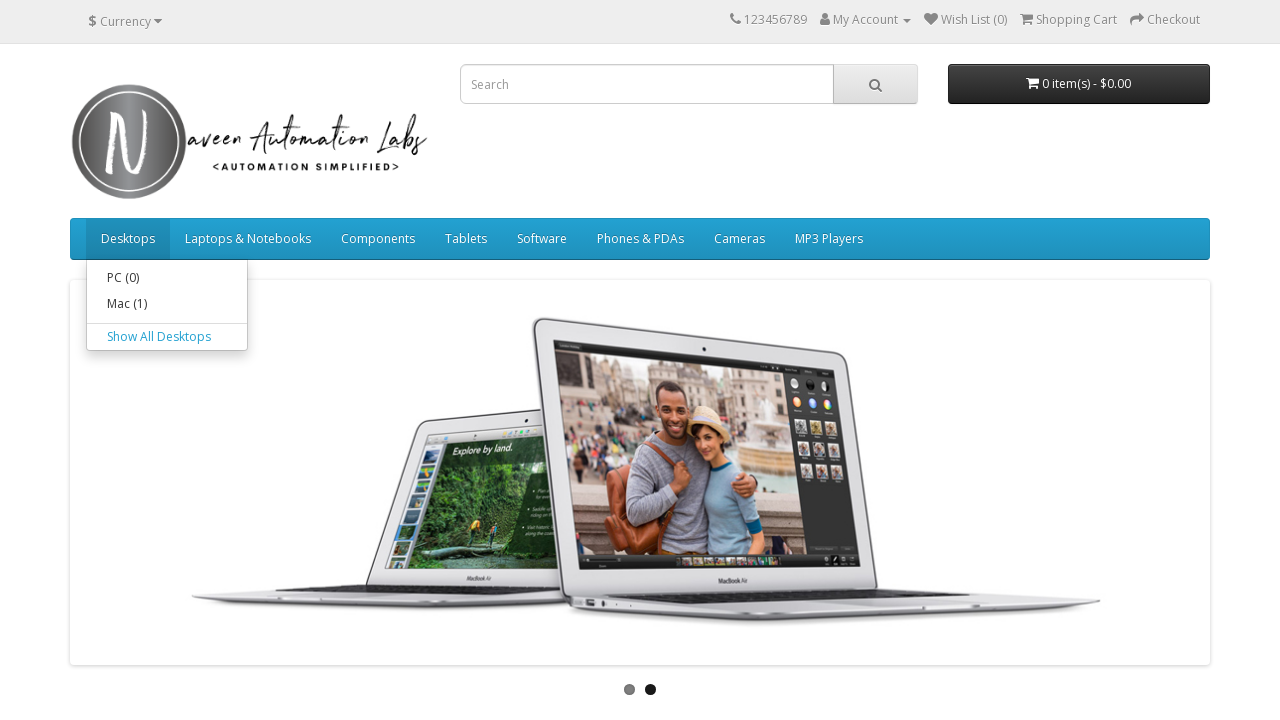

Waited for dropdown menu to appear on item 1
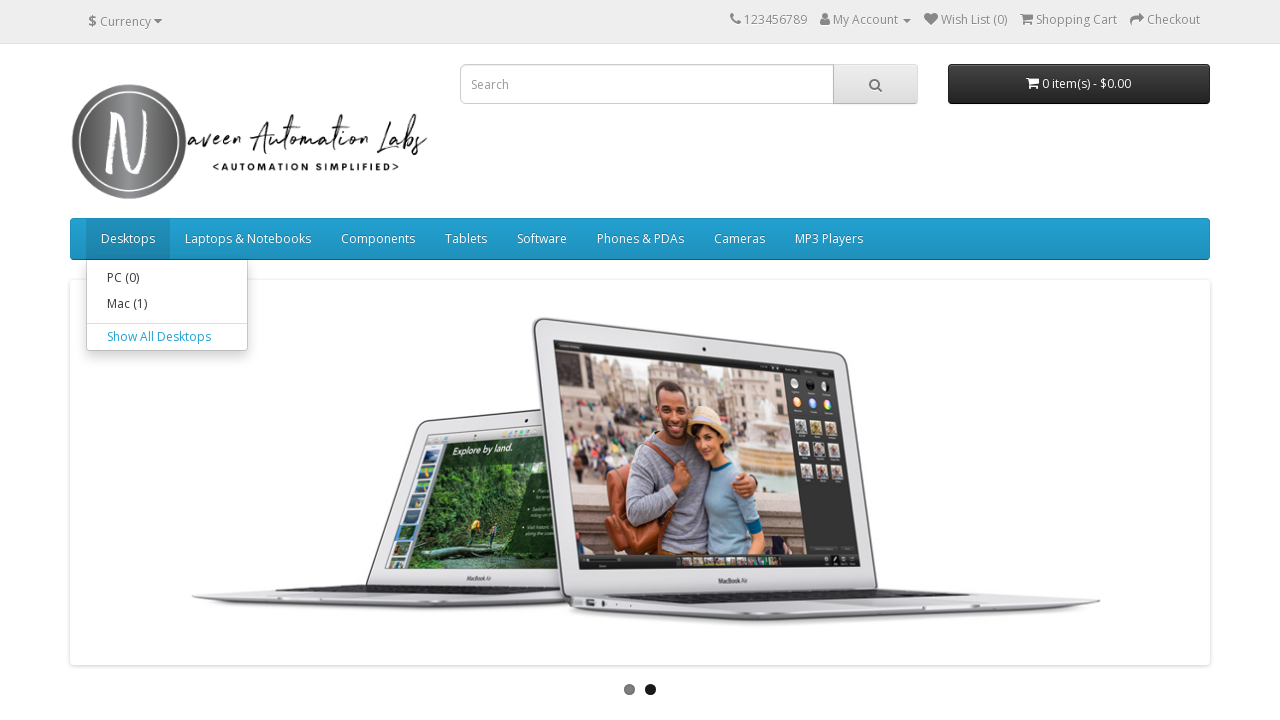

Hovered over navigation menu item 2 at (248, 239) on ul.nav.navbar-nav > li >> nth=1
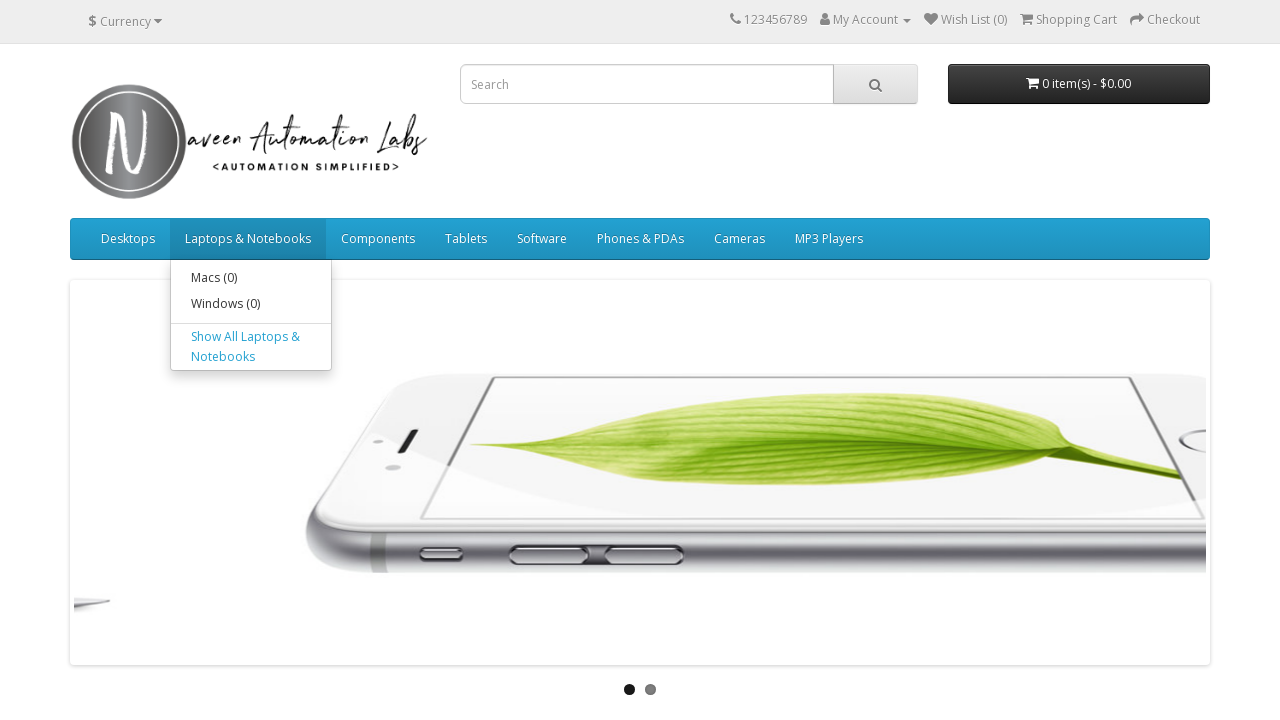

Waited for dropdown menu to appear on item 2
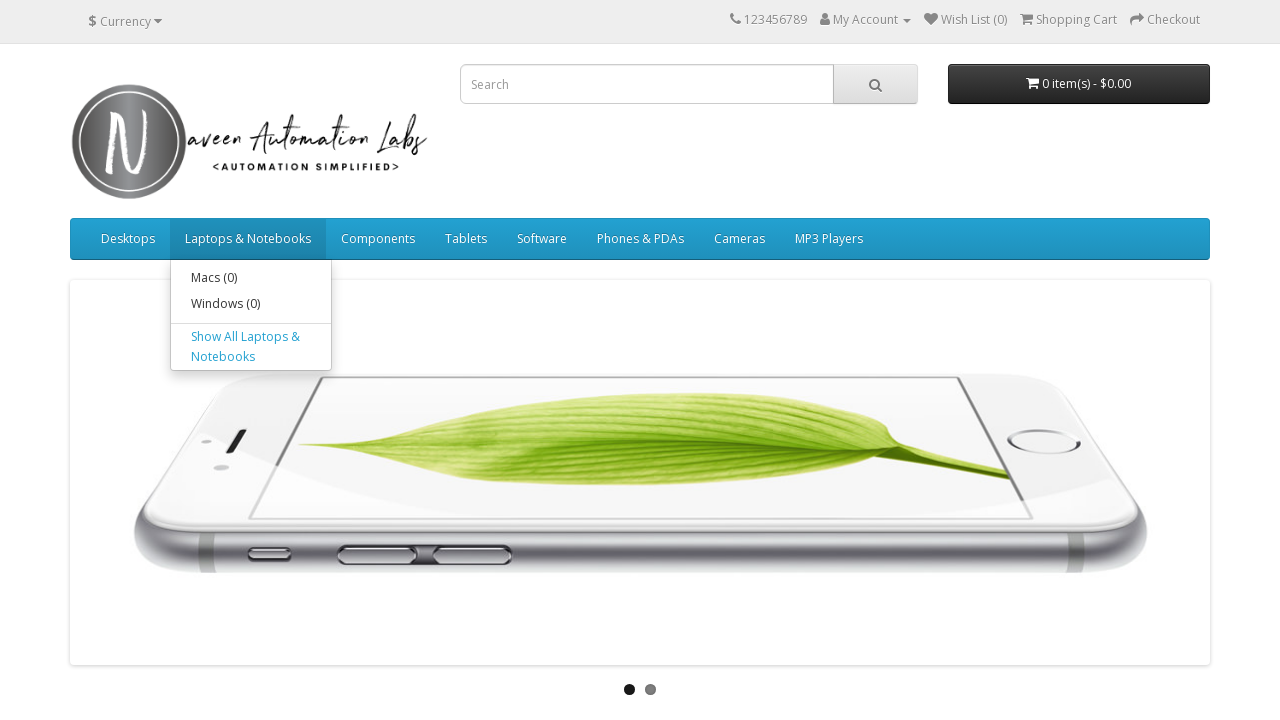

Hovered over navigation menu item 3 at (378, 239) on ul.nav.navbar-nav > li >> nth=2
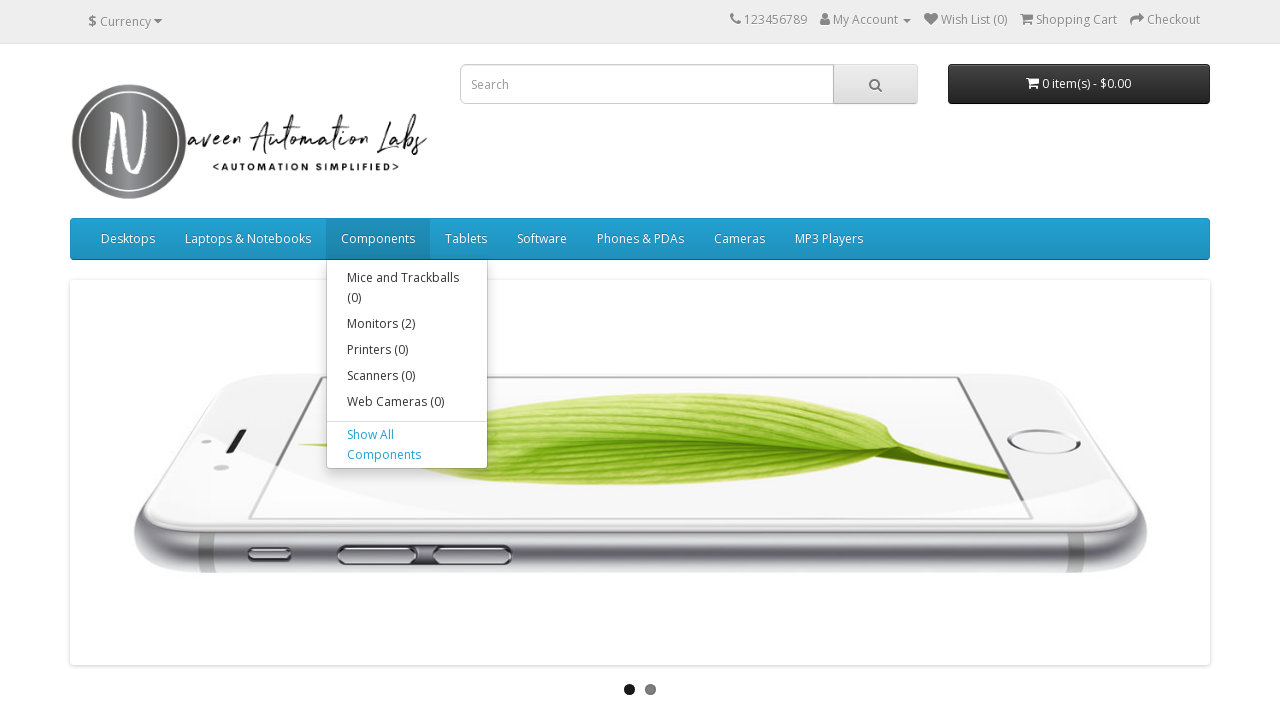

Waited for dropdown menu to appear on item 3
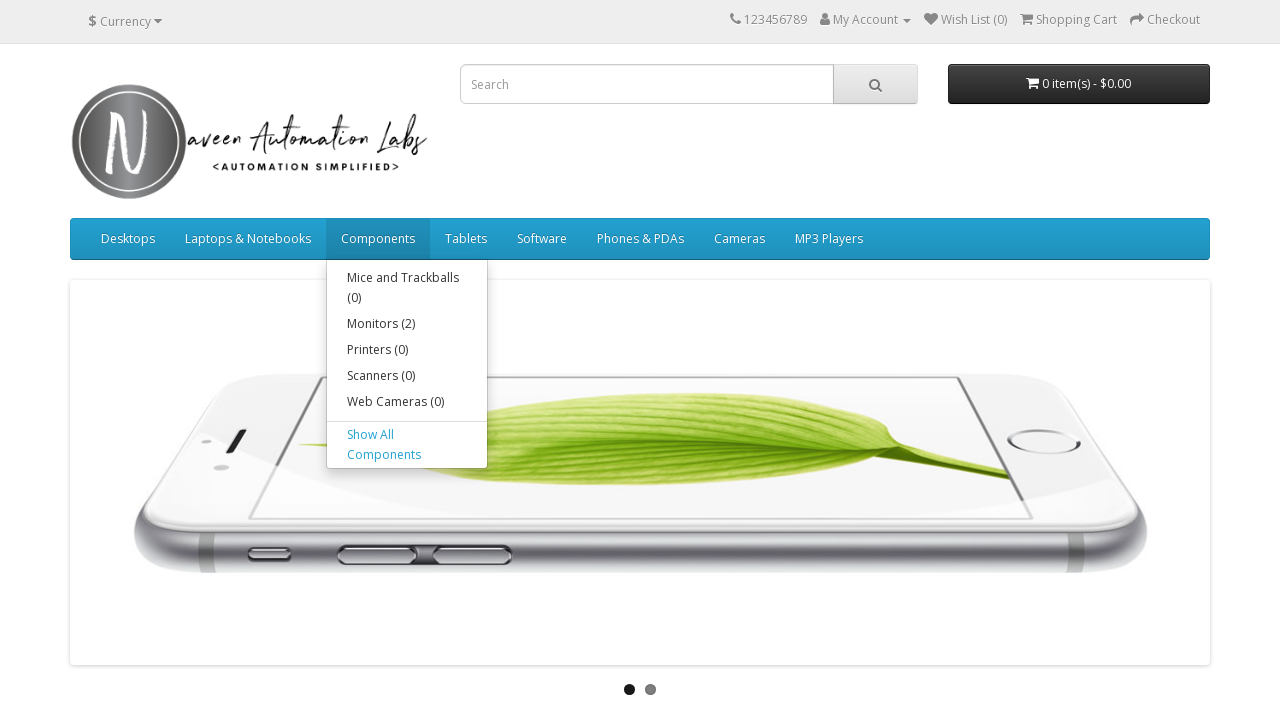

Hovered over navigation menu item 4 at (466, 239) on ul.nav.navbar-nav > li >> nth=3
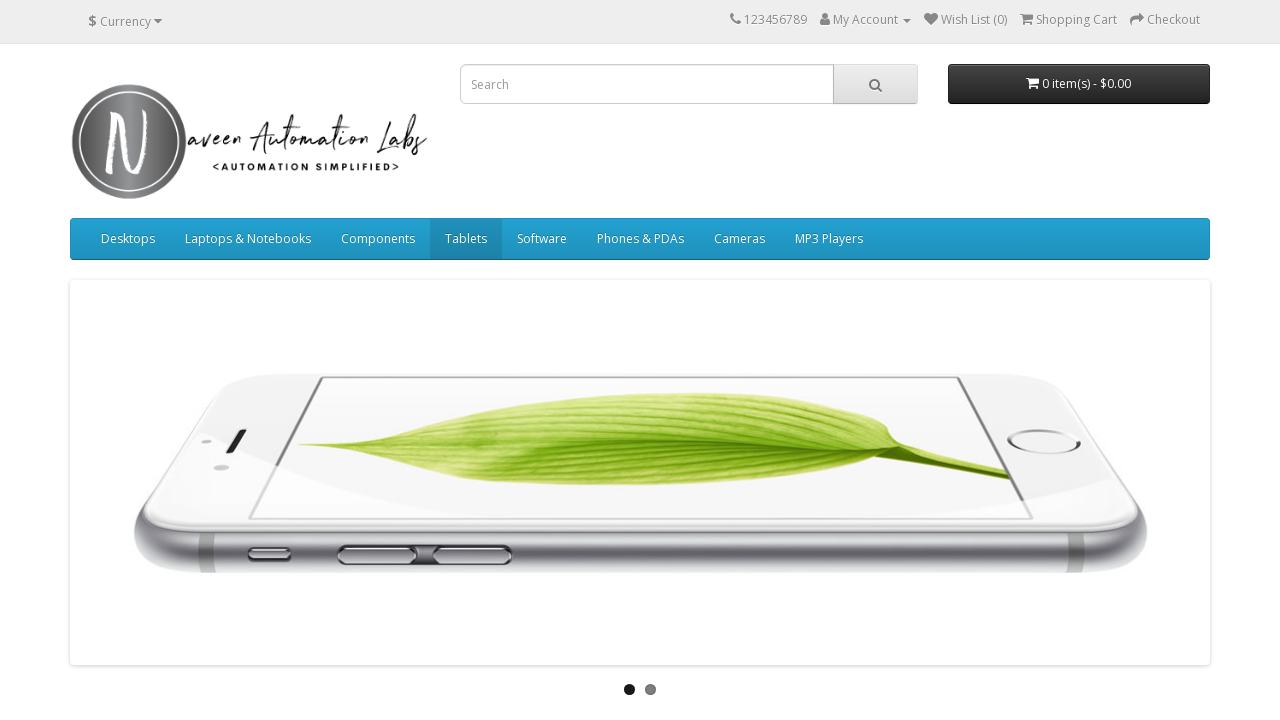

Waited for dropdown menu to appear on item 4
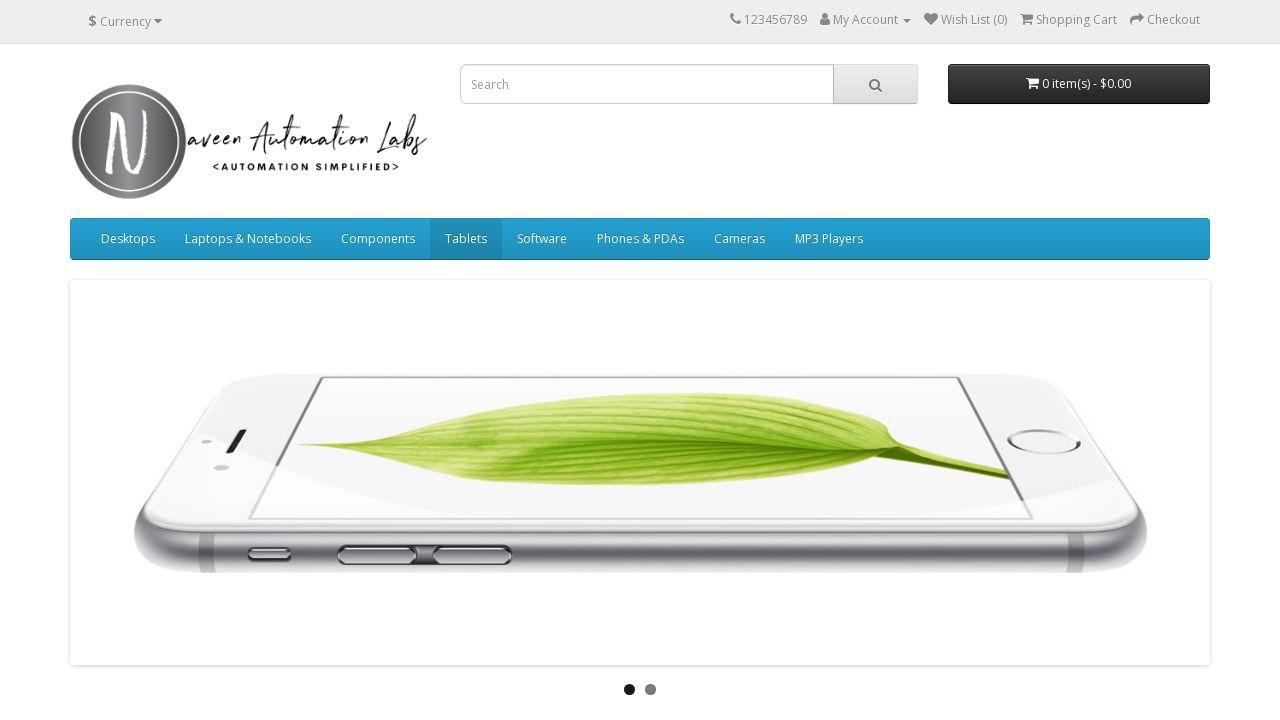

Hovered over navigation menu item 5 at (542, 239) on ul.nav.navbar-nav > li >> nth=4
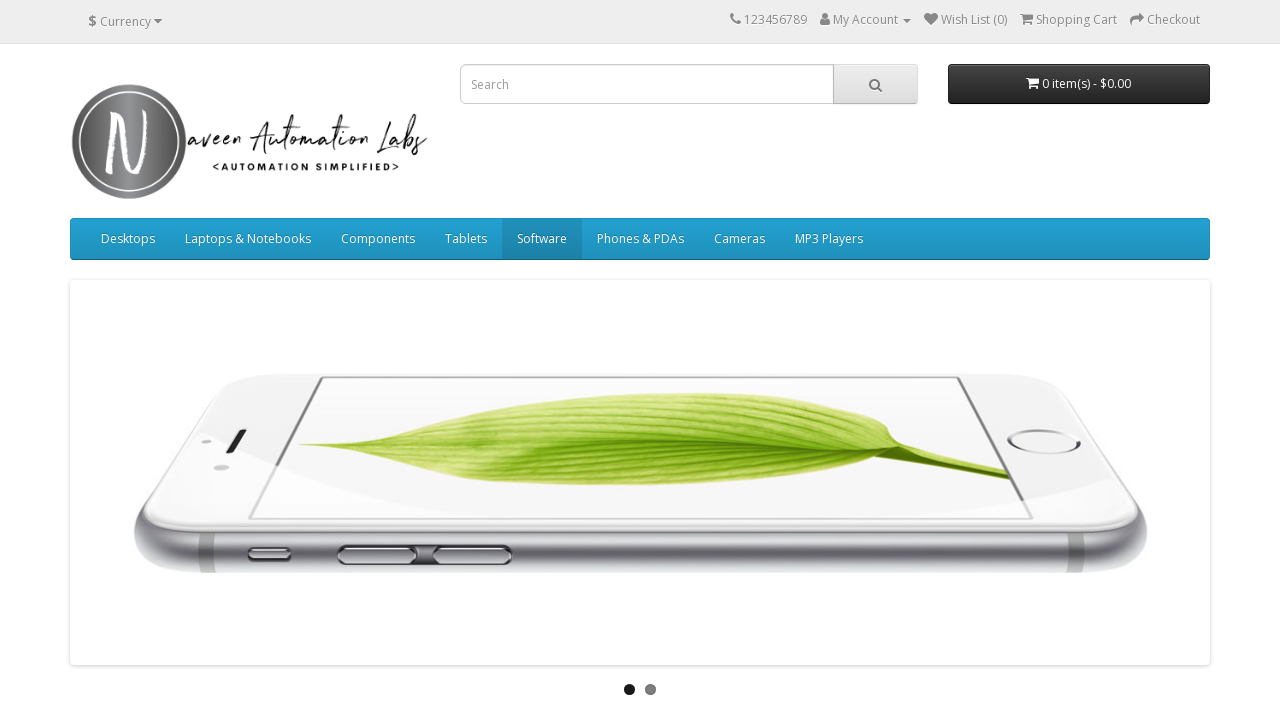

Waited for dropdown menu to appear on item 5
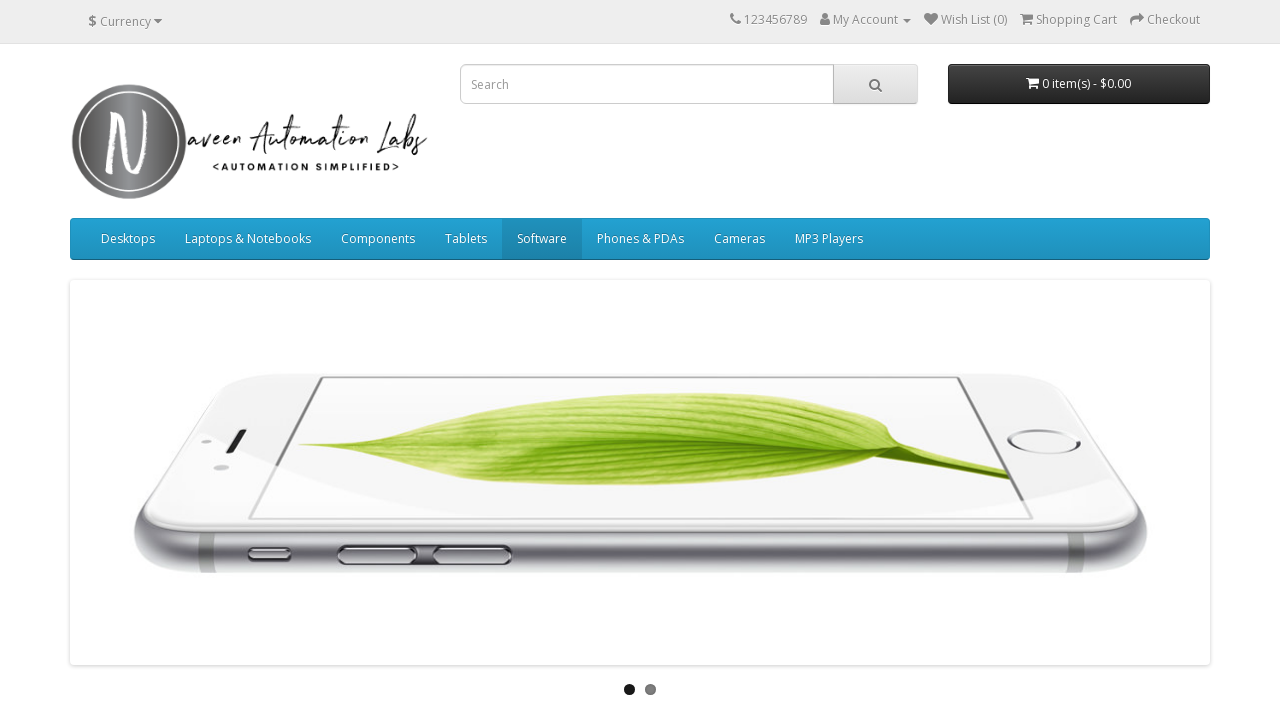

Hovered over navigation menu item 6 at (640, 239) on ul.nav.navbar-nav > li >> nth=5
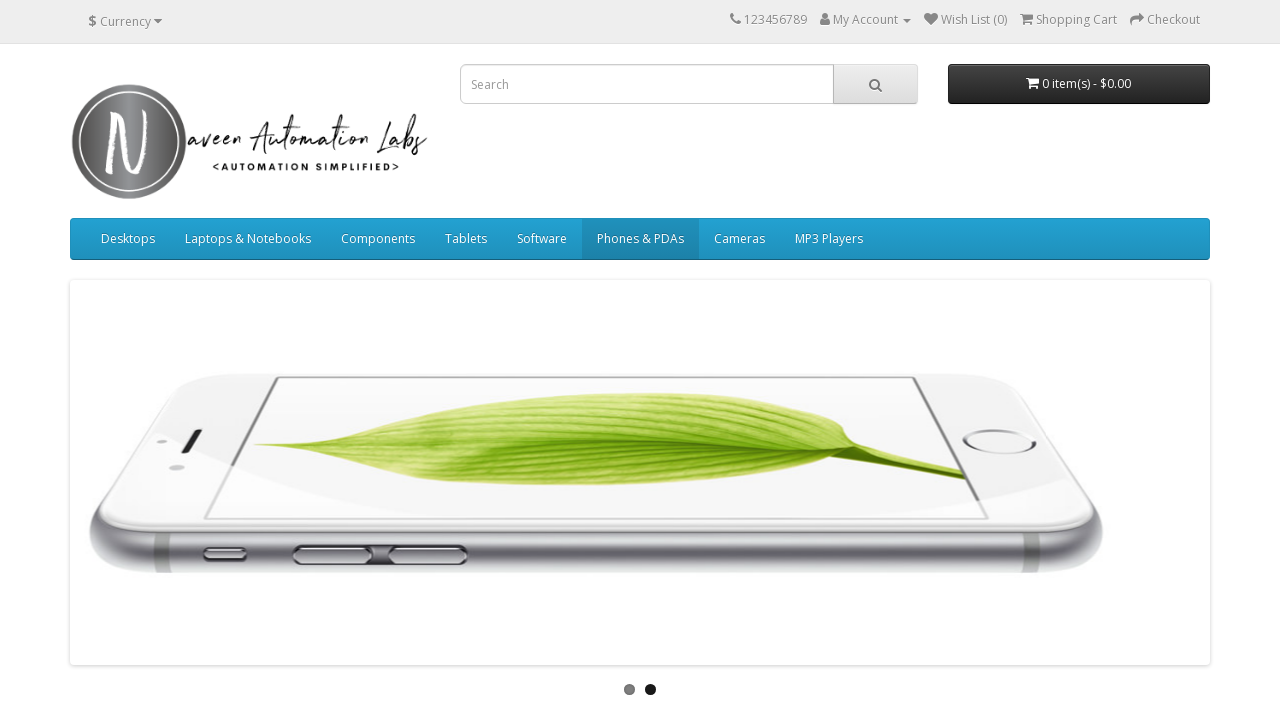

Waited for dropdown menu to appear on item 6
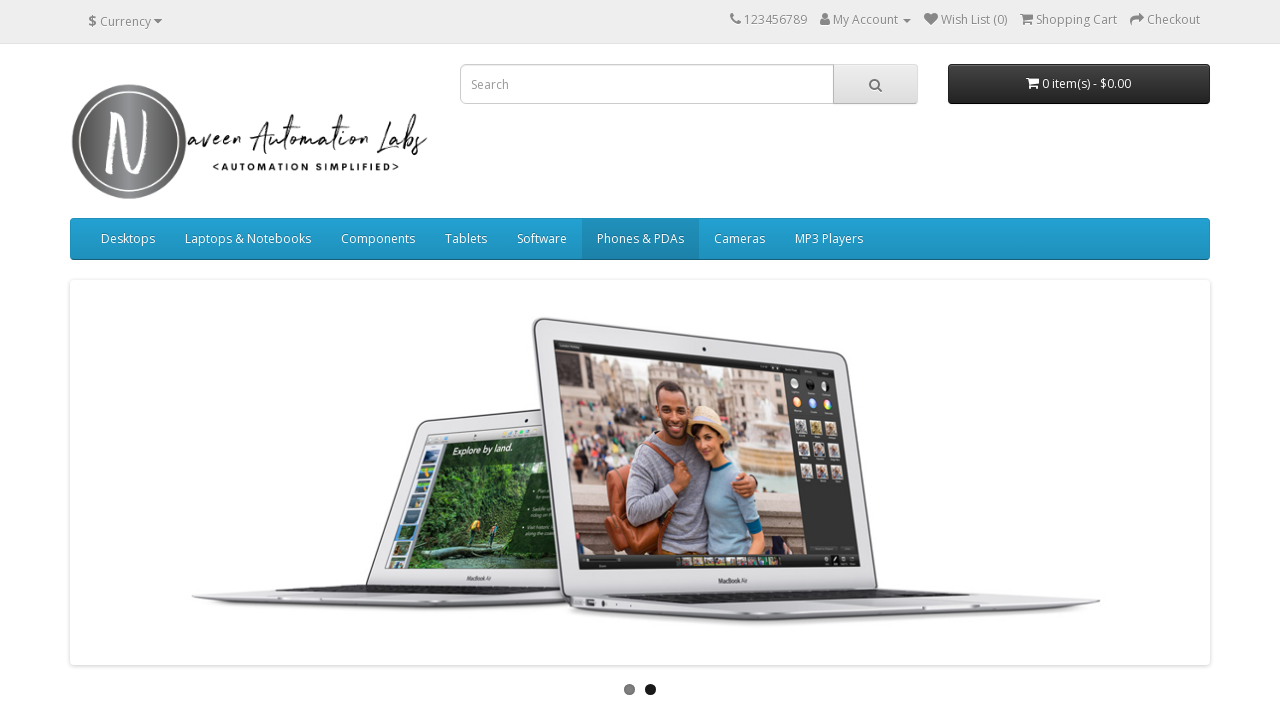

Hovered over navigation menu item 7 at (740, 239) on ul.nav.navbar-nav > li >> nth=6
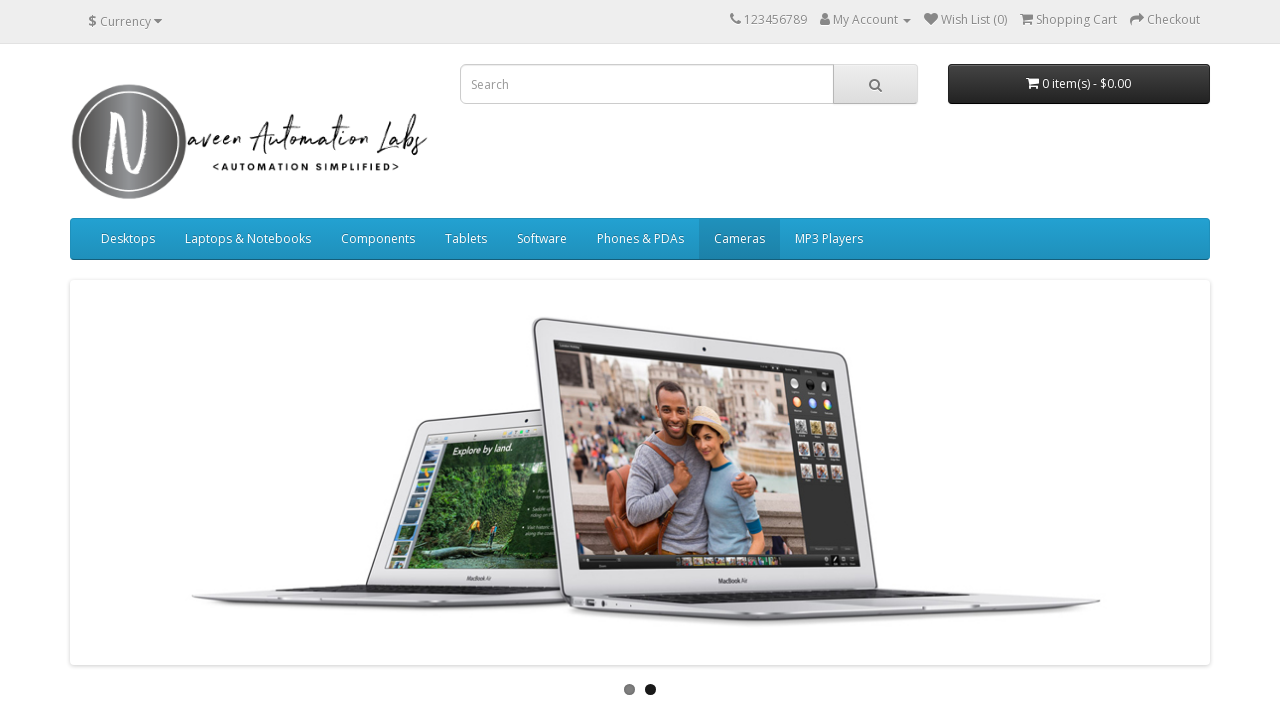

Waited for dropdown menu to appear on item 7
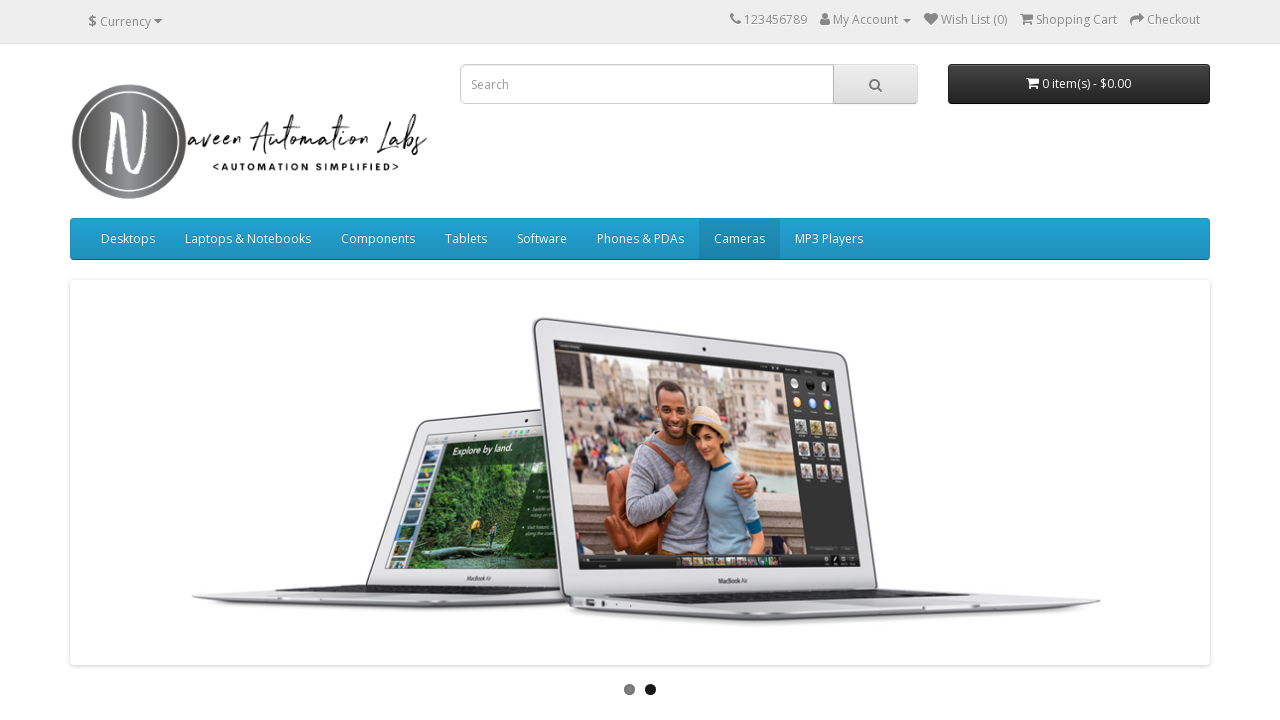

Hovered over navigation menu item 8 at (829, 239) on ul.nav.navbar-nav > li >> nth=7
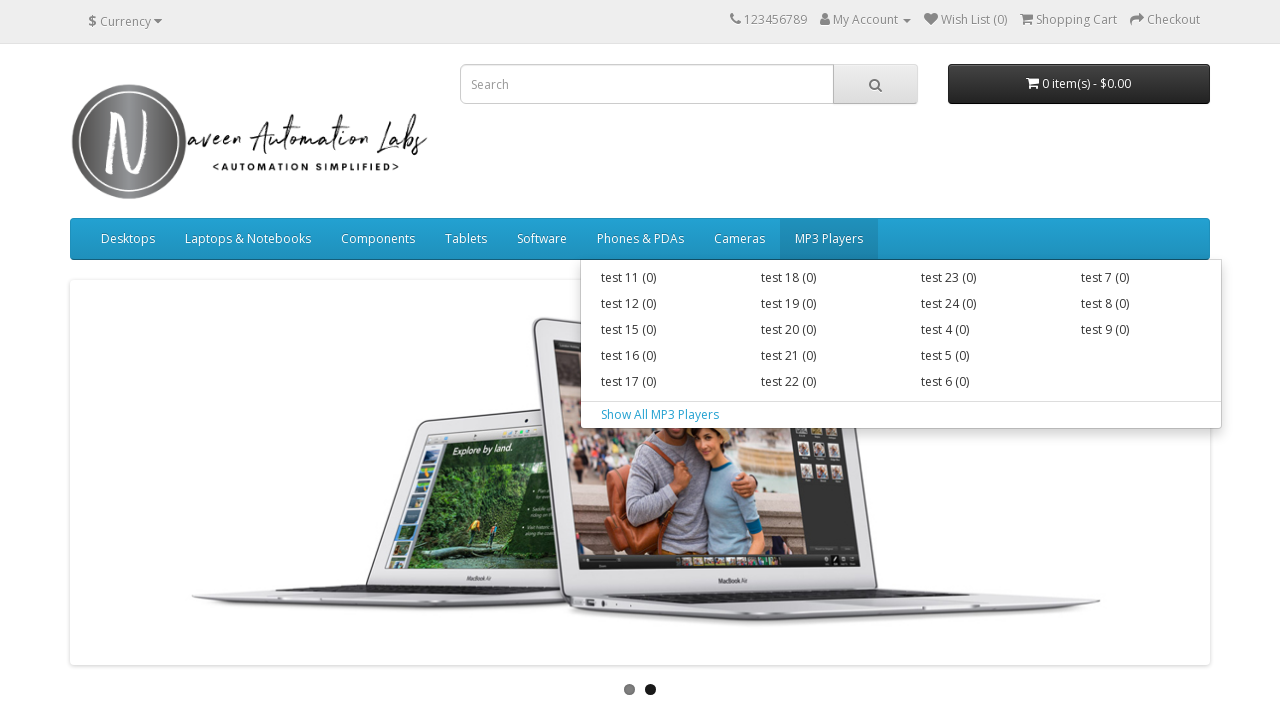

Waited for dropdown menu to appear on item 8
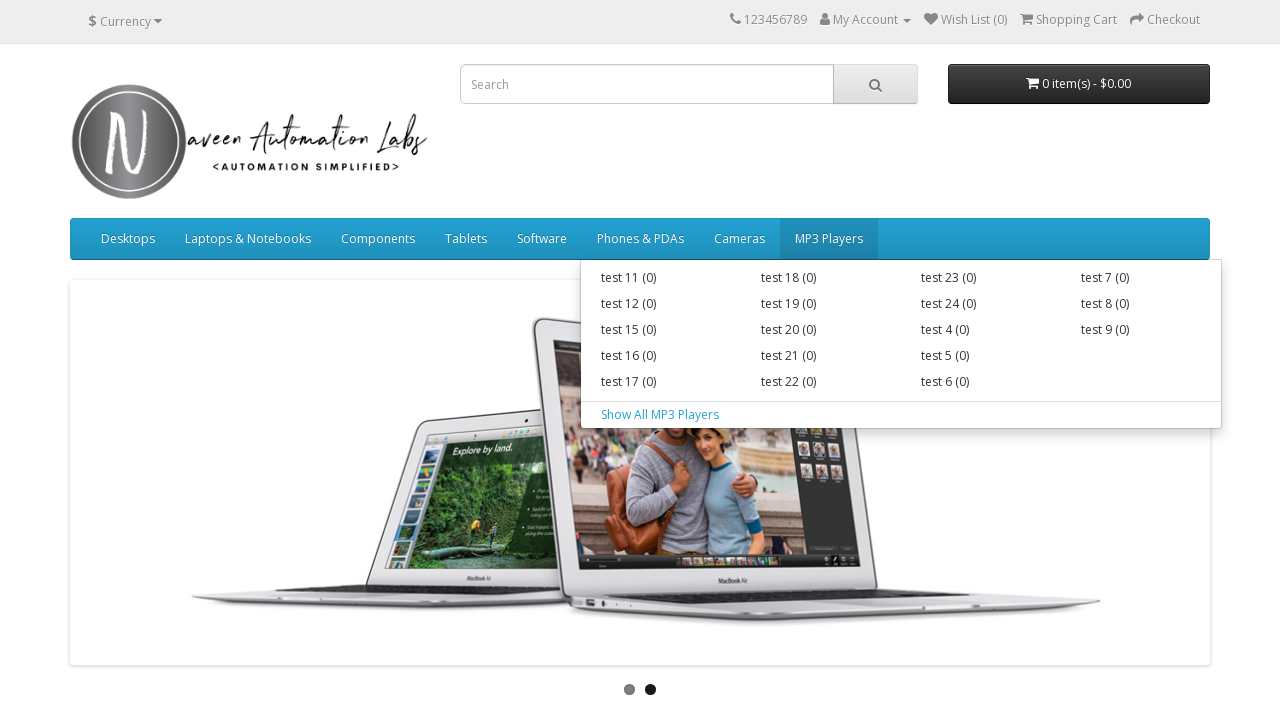

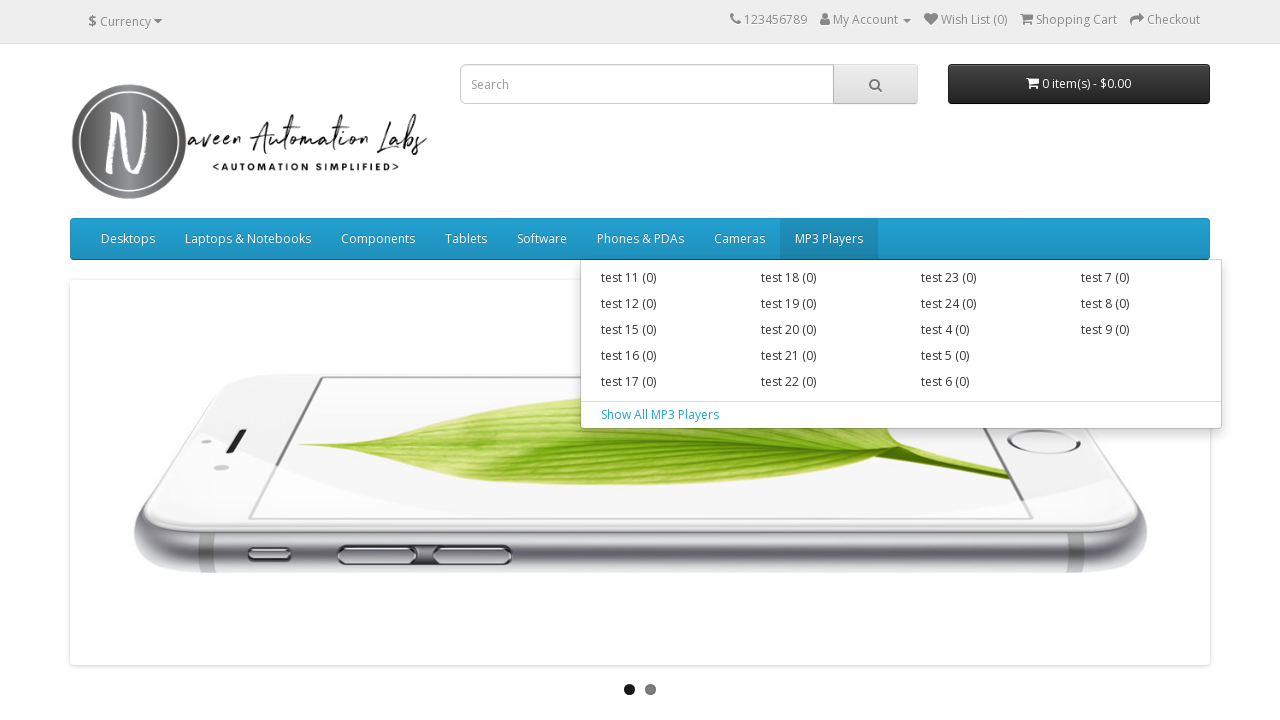